Tests element enabled/disabled states by checking various form elements and interacting with enabled ones

Starting URL: https://automationfc.github.io/basic-form/index.html

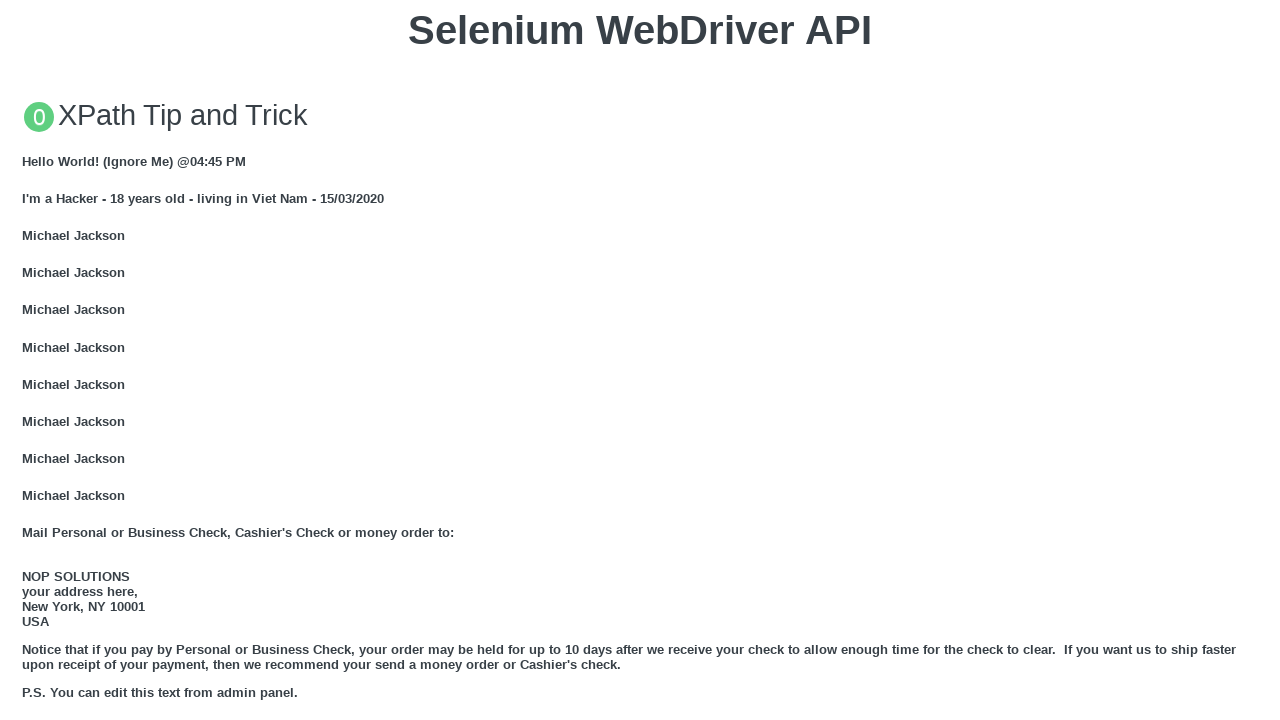

Verified email textbox is enabled
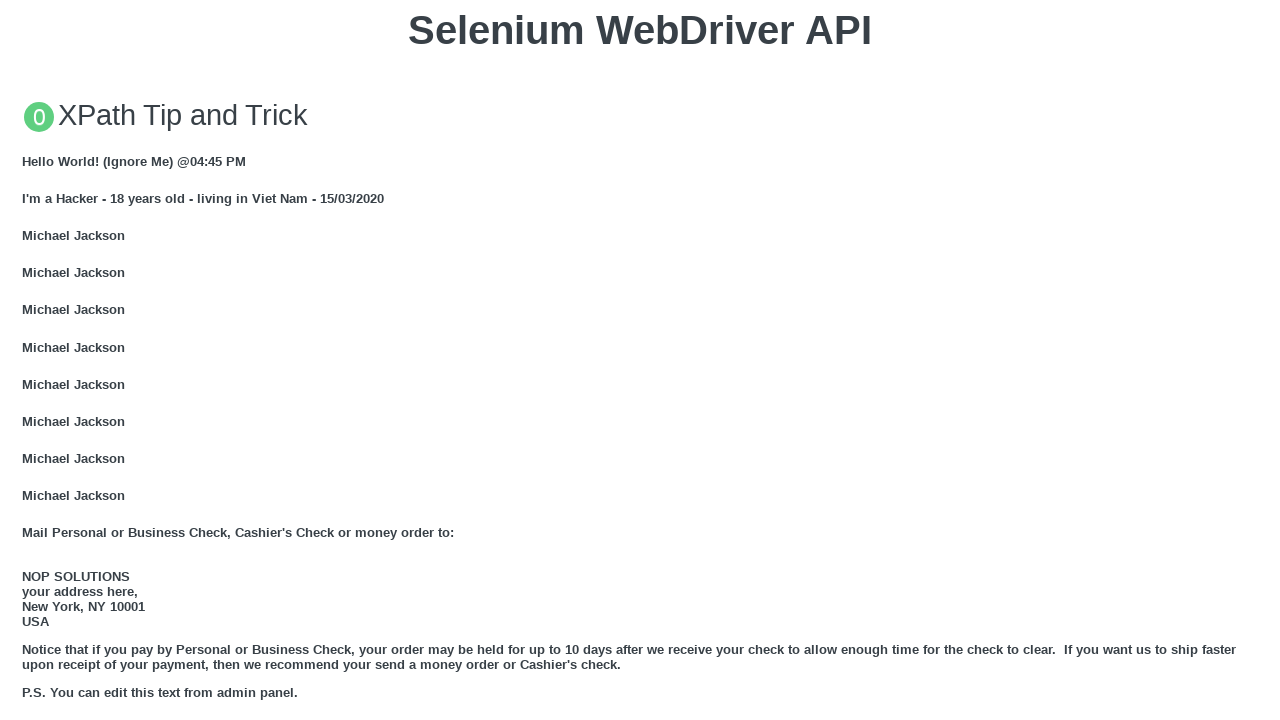

Filled email field with 'Automation Testing' on input#mail
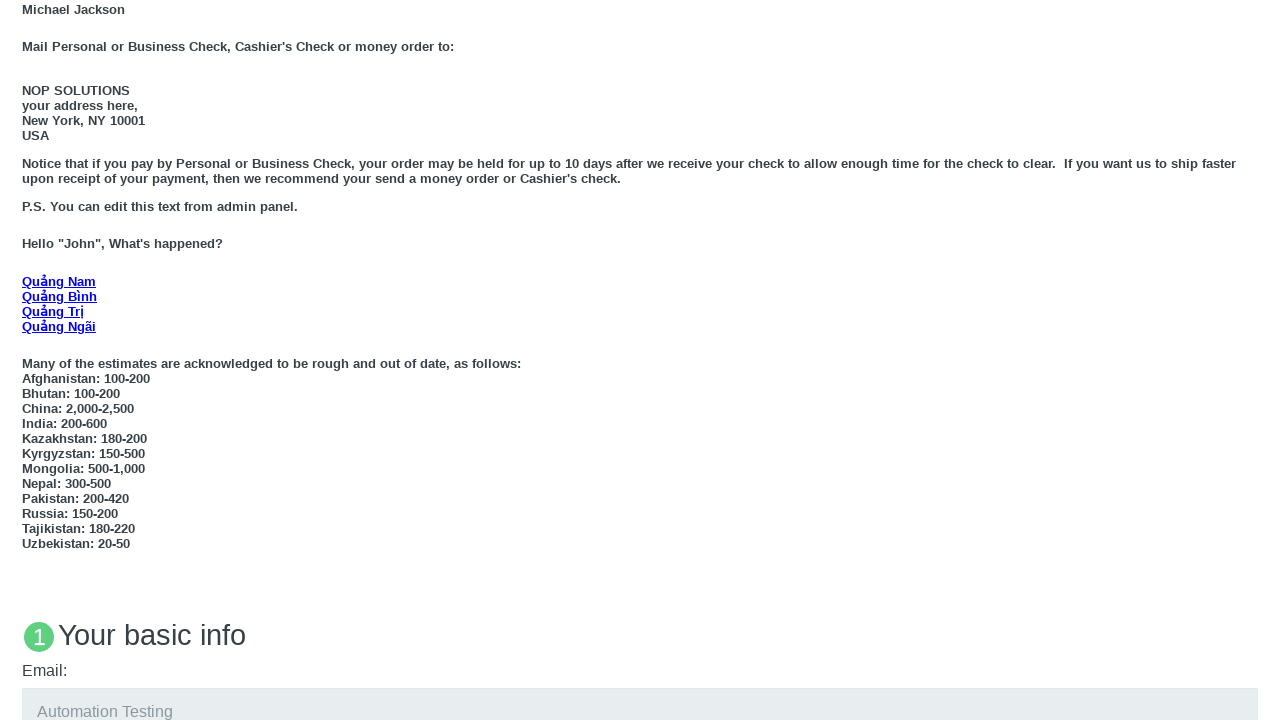

Checked enabled state of 'under 18' radio button
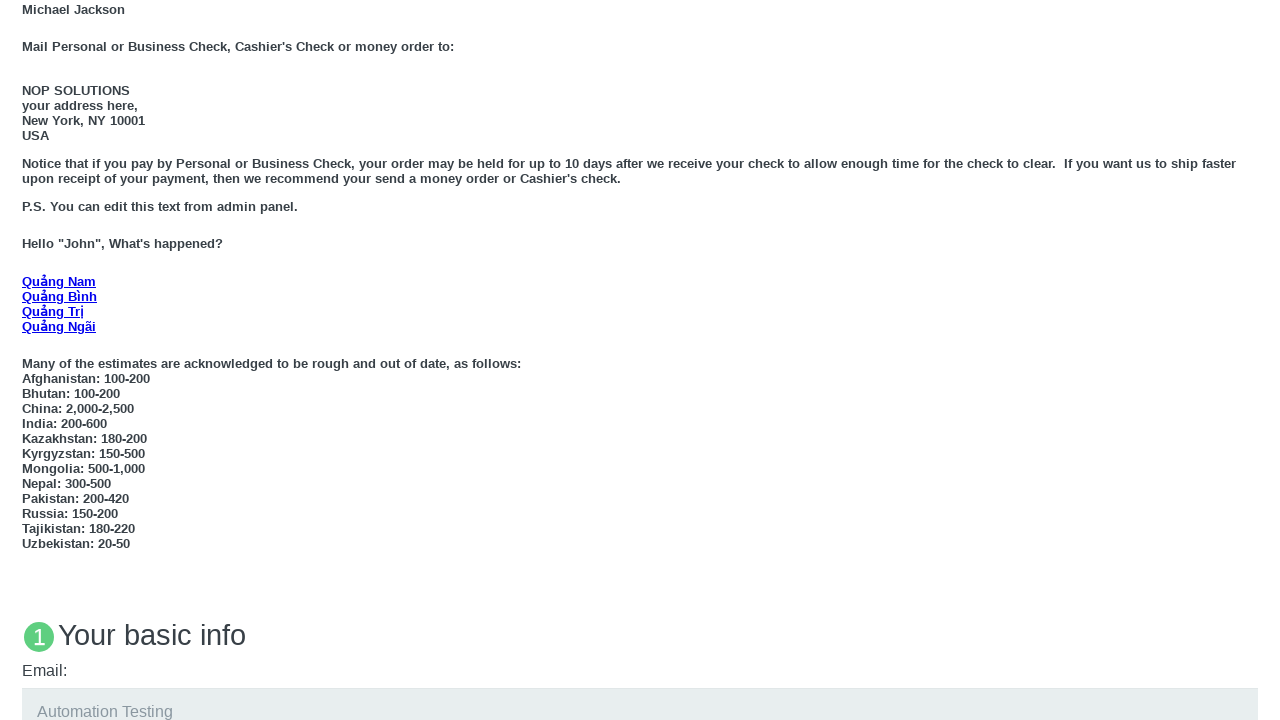

Checked enabled state of password field
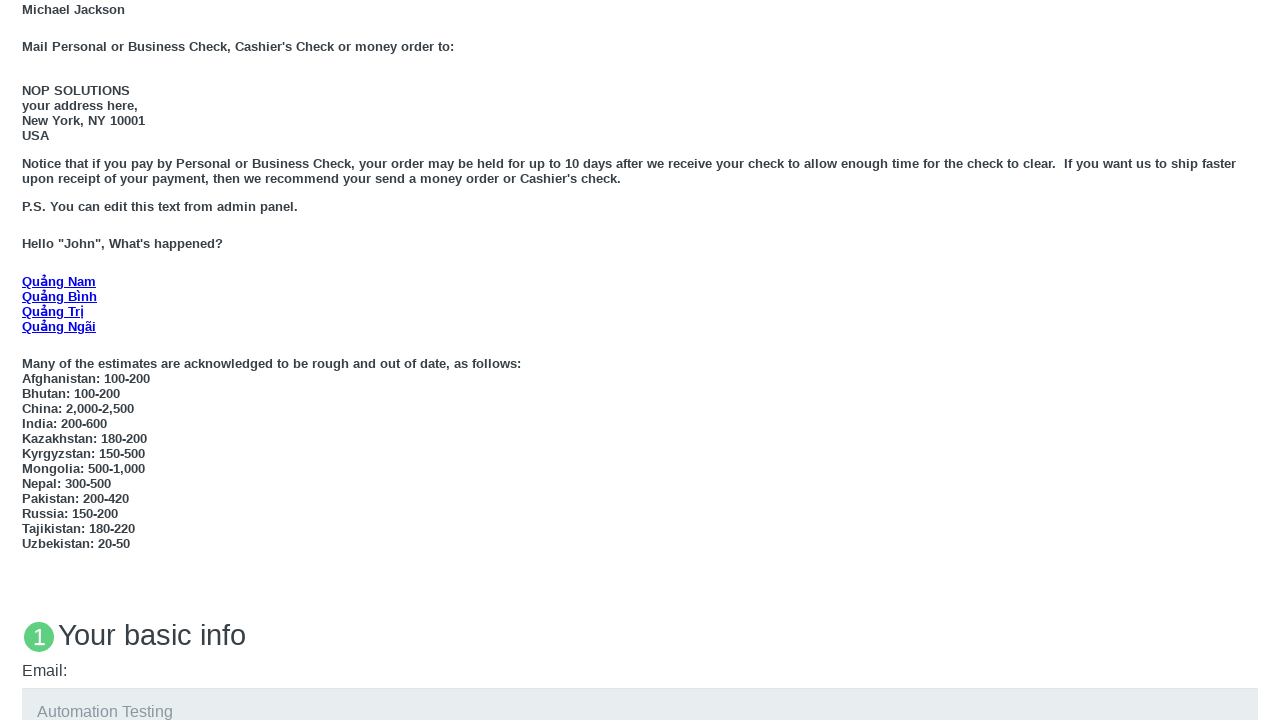

Checked enabled state of biography textarea
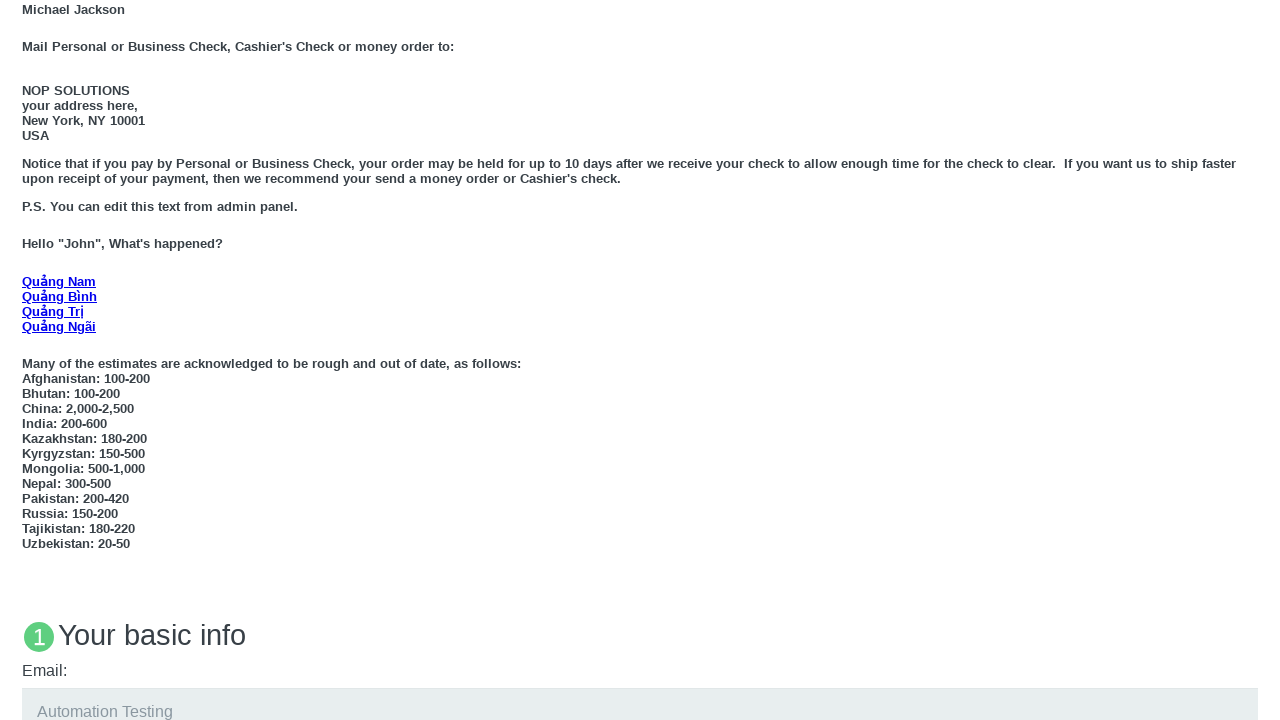

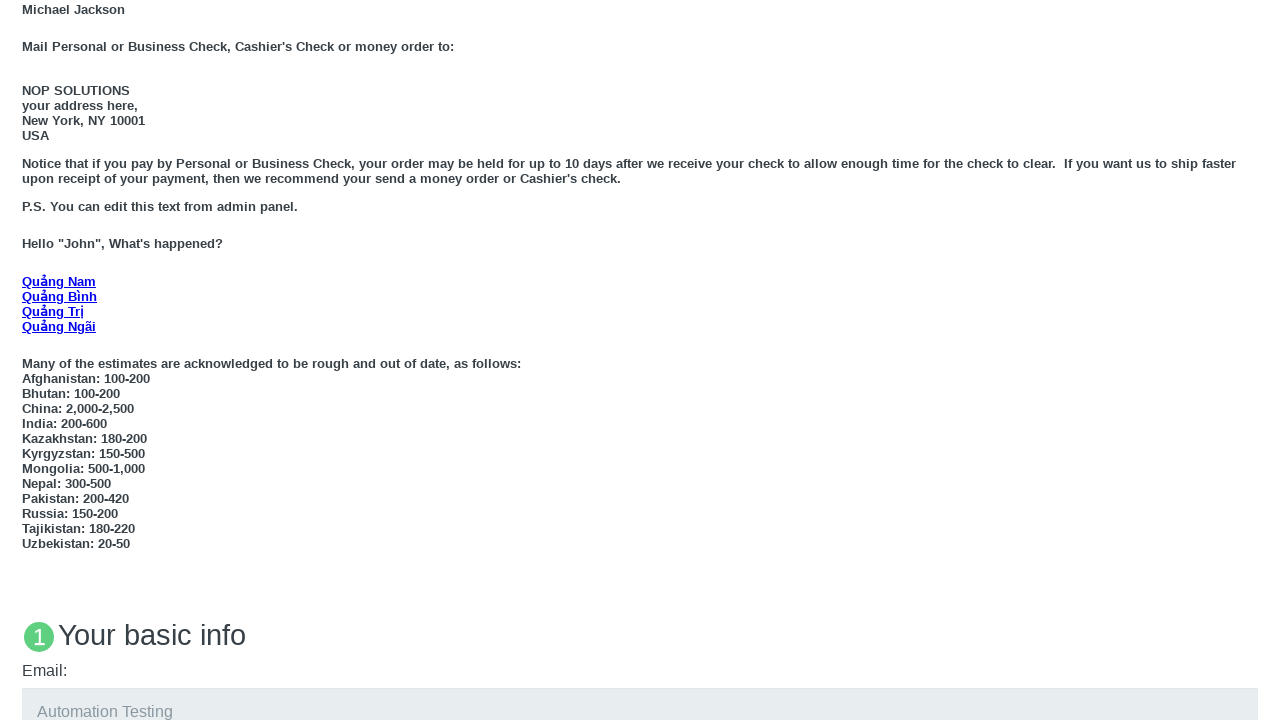